Tests checkbox handling using an alternative verification method by checking Cricket and Movies checkboxes and verifying their states using isChecked() method

Starting URL: https://demo.automationtesting.in/Register.html

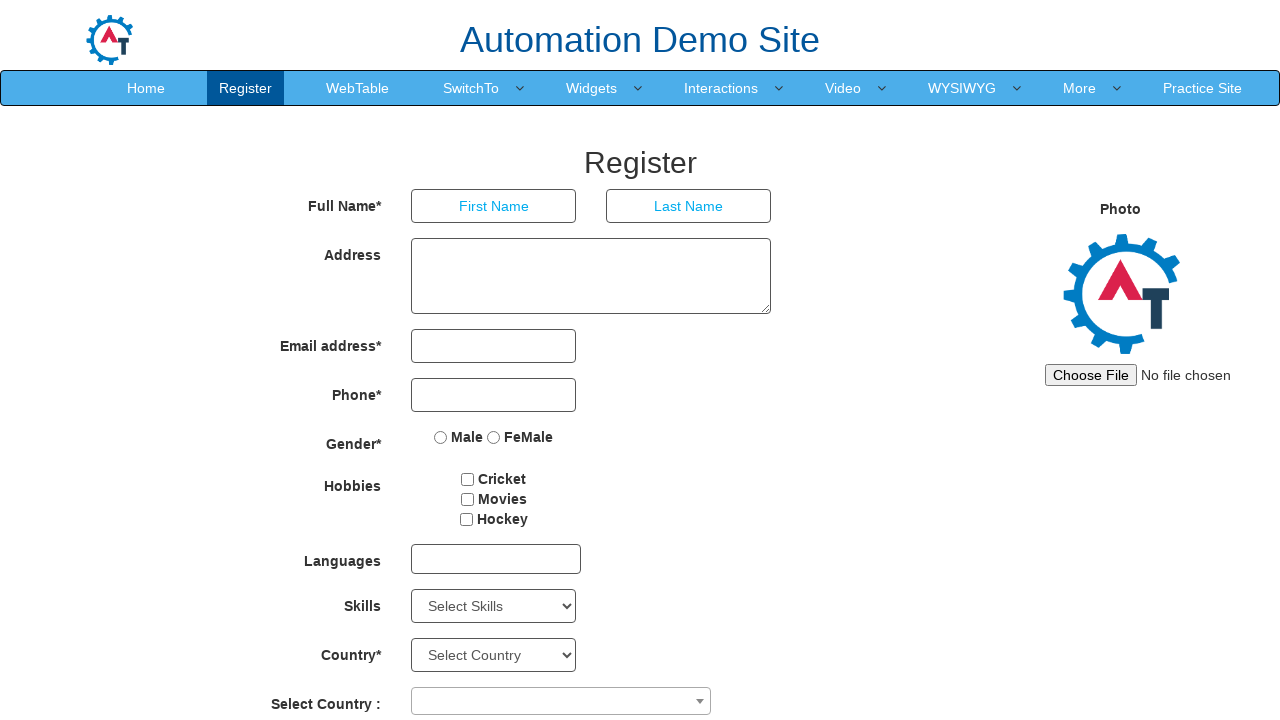

Located Cricket checkbox element
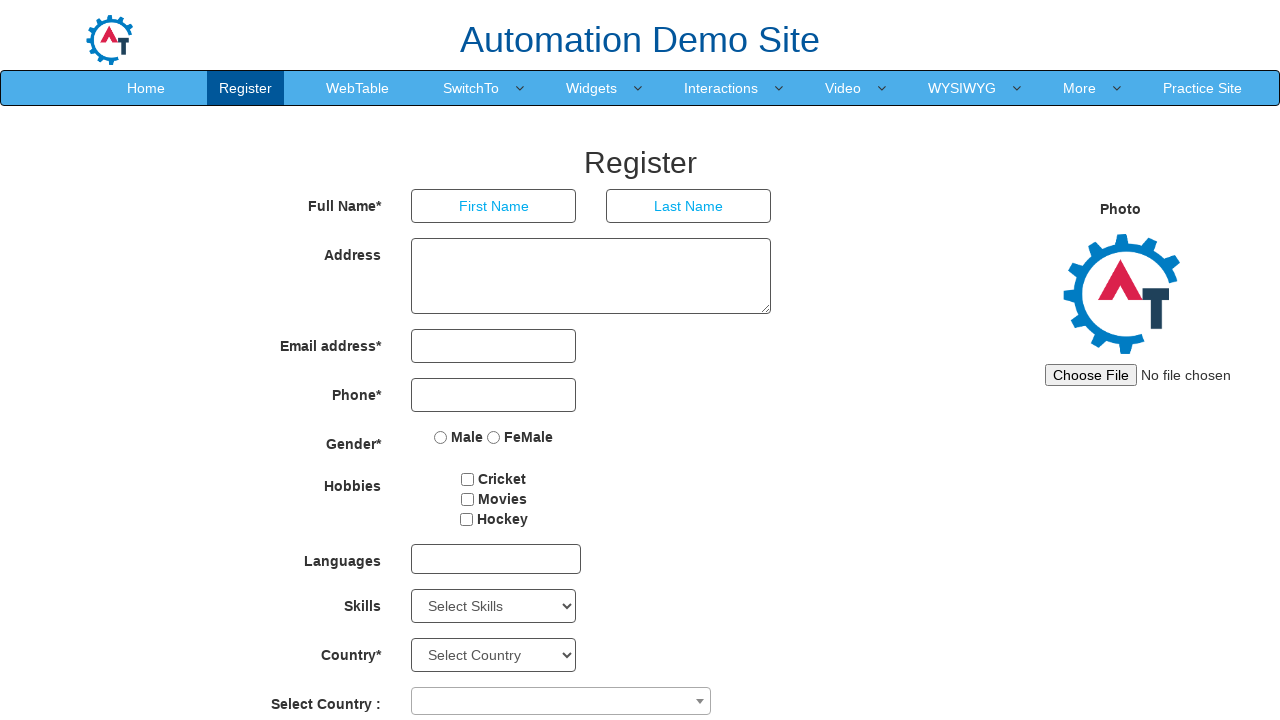

Located Movies checkbox element
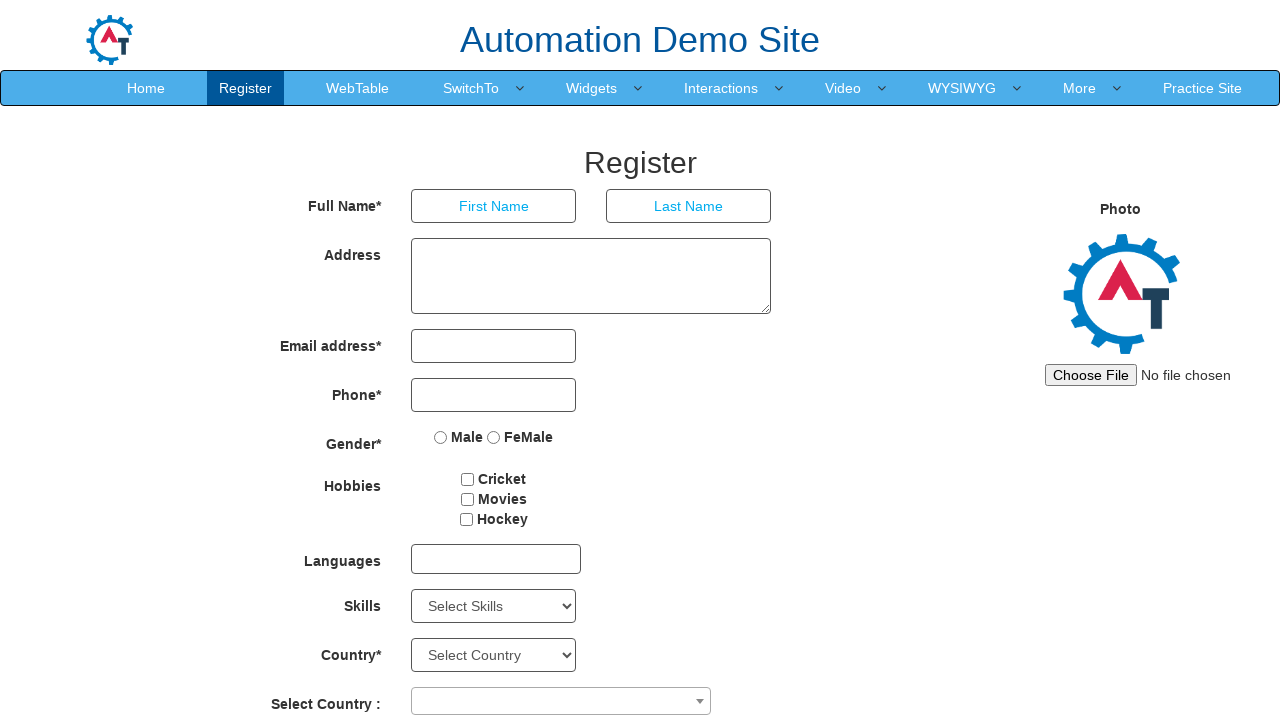

Located Hockey checkbox element
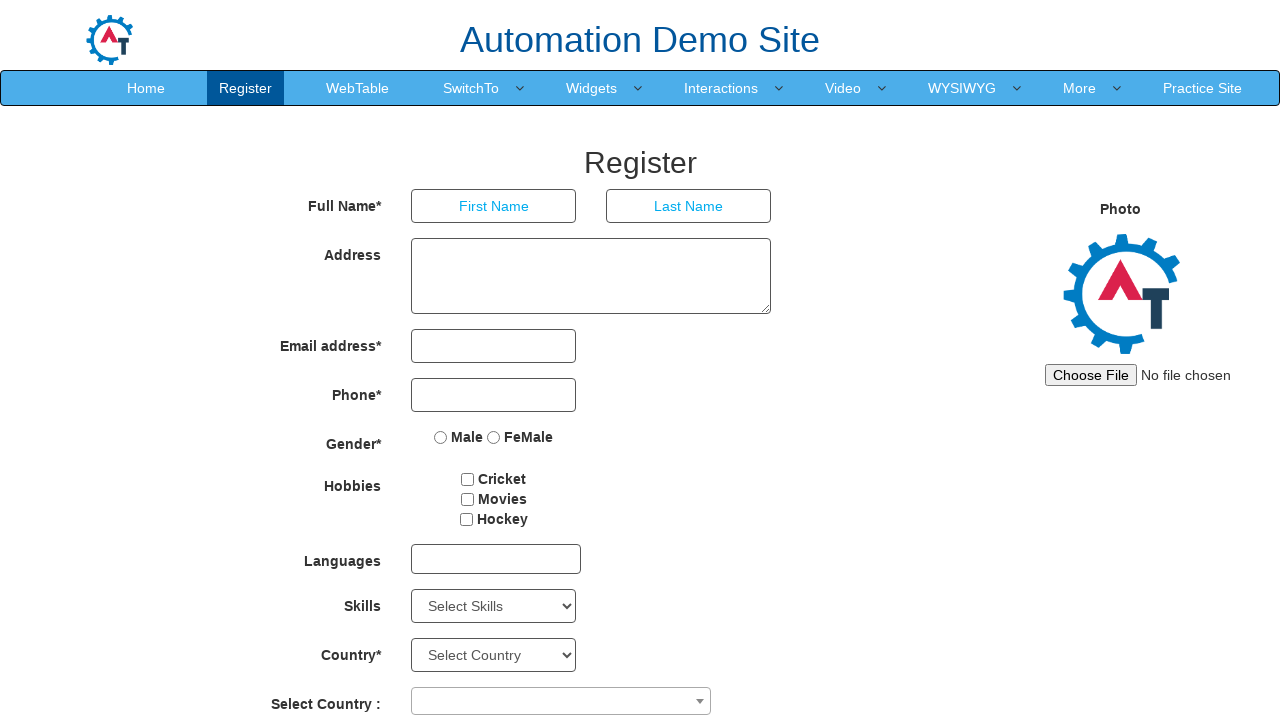

Checked Cricket checkbox at (468, 479) on #checkbox1
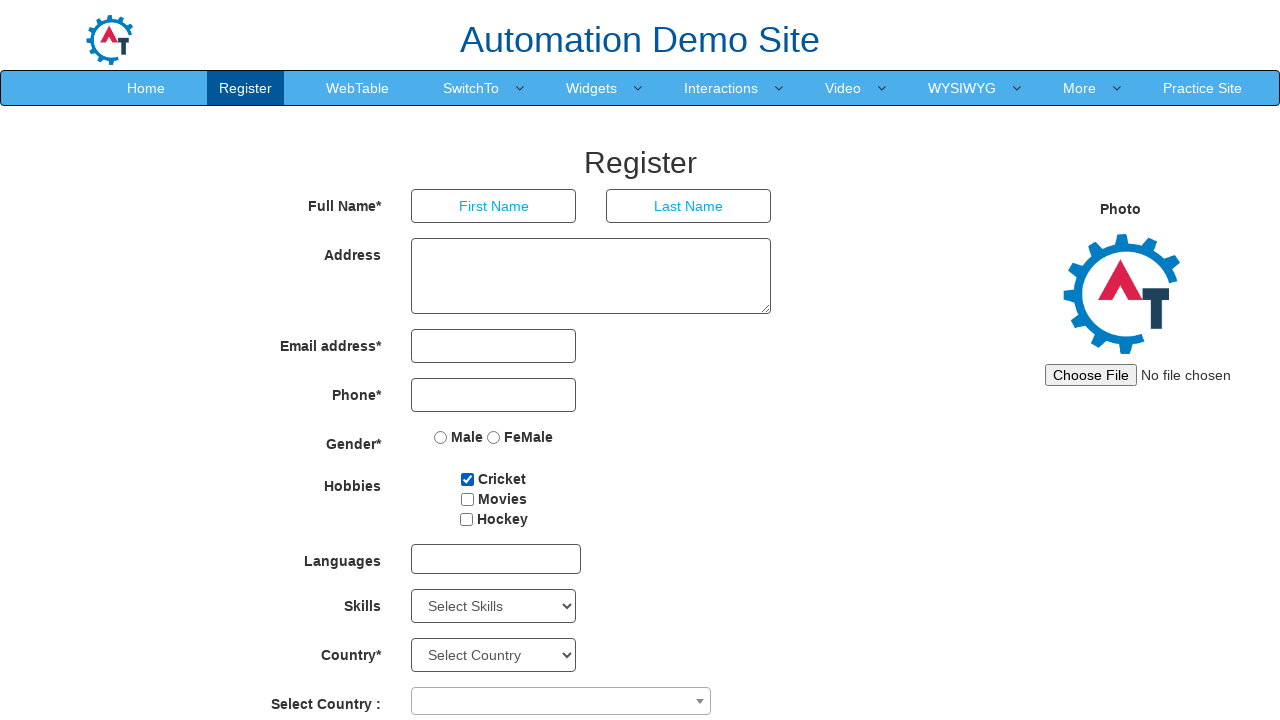

Checked Movies checkbox at (467, 499) on #checkbox2
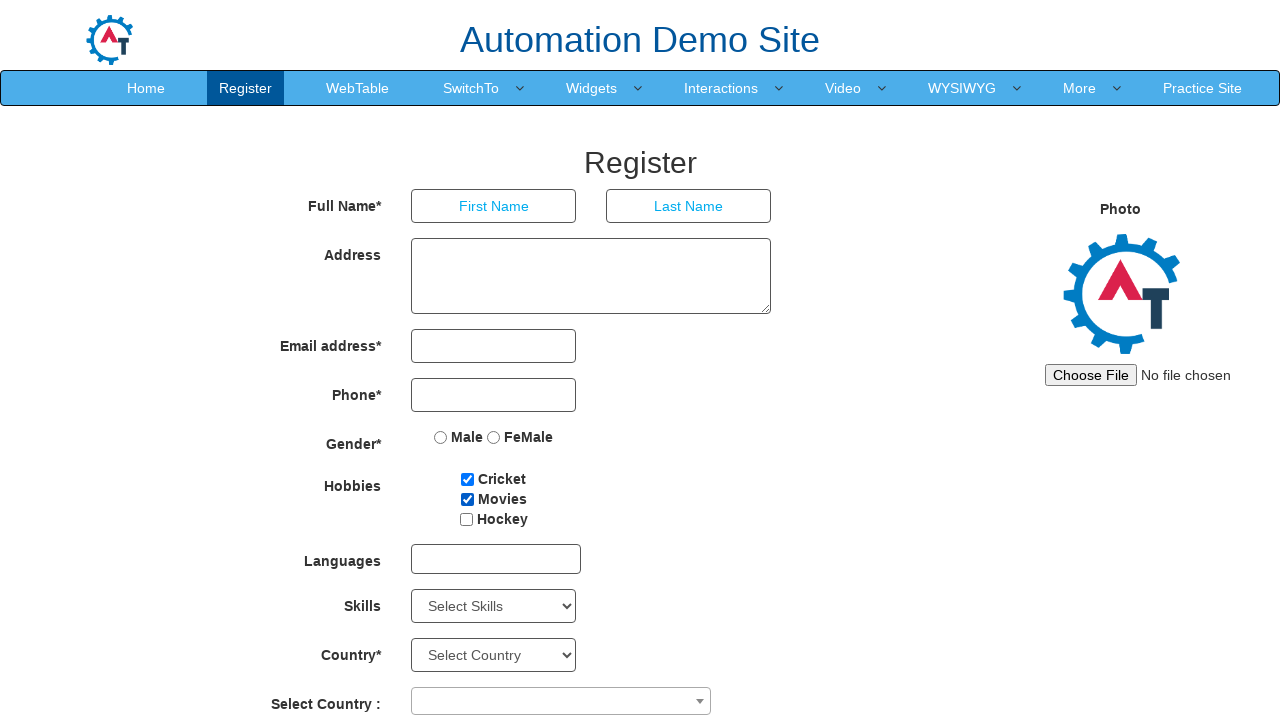

Verified Cricket checkbox is checked
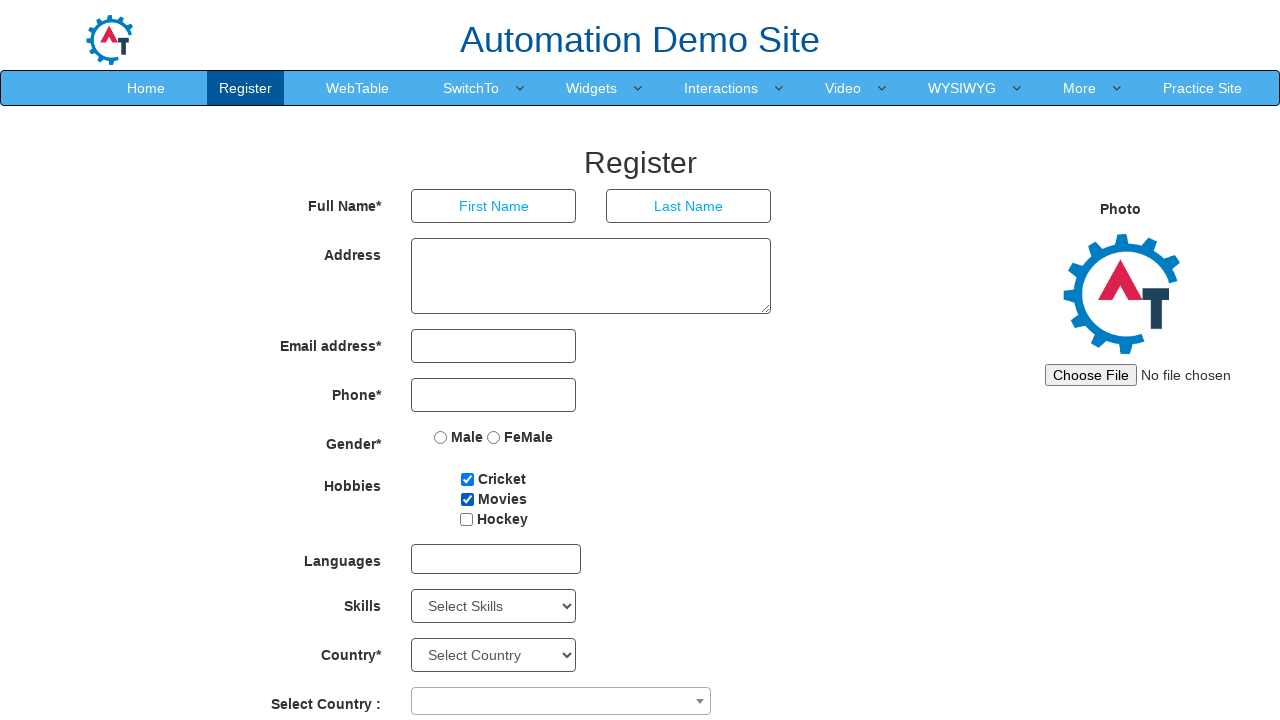

Verified Movies checkbox is checked
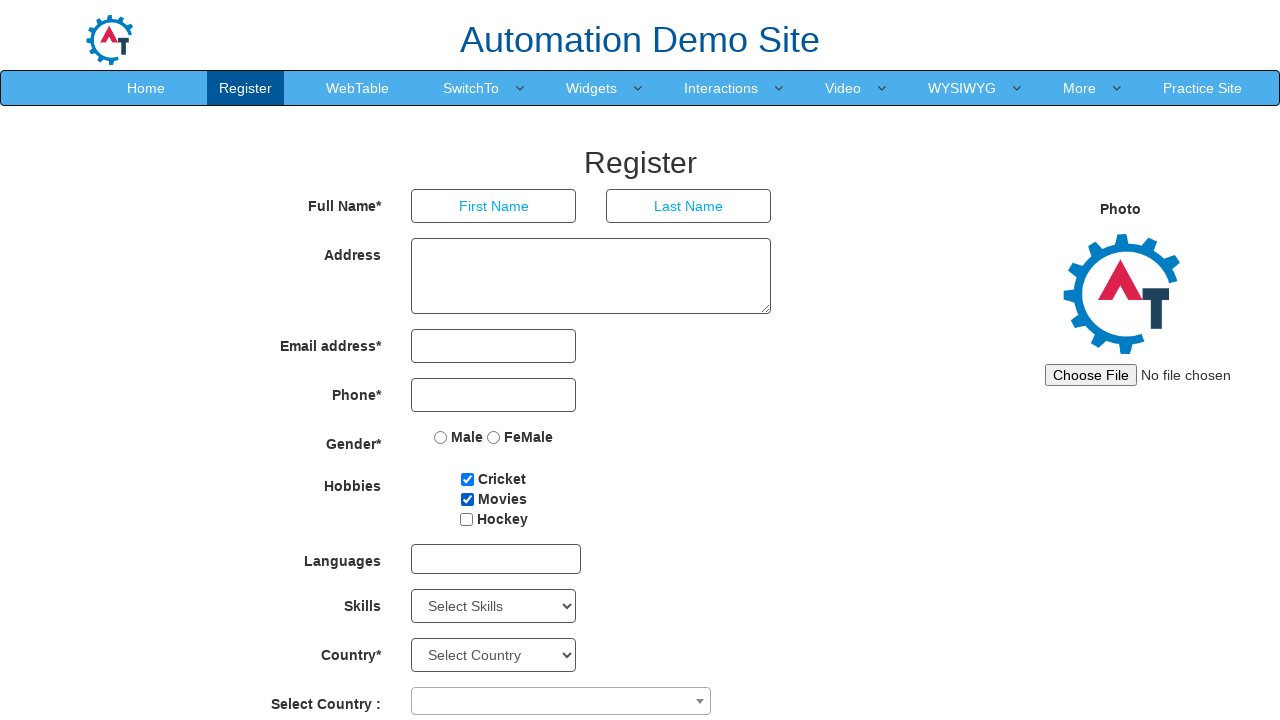

Verified Hockey checkbox is not checked
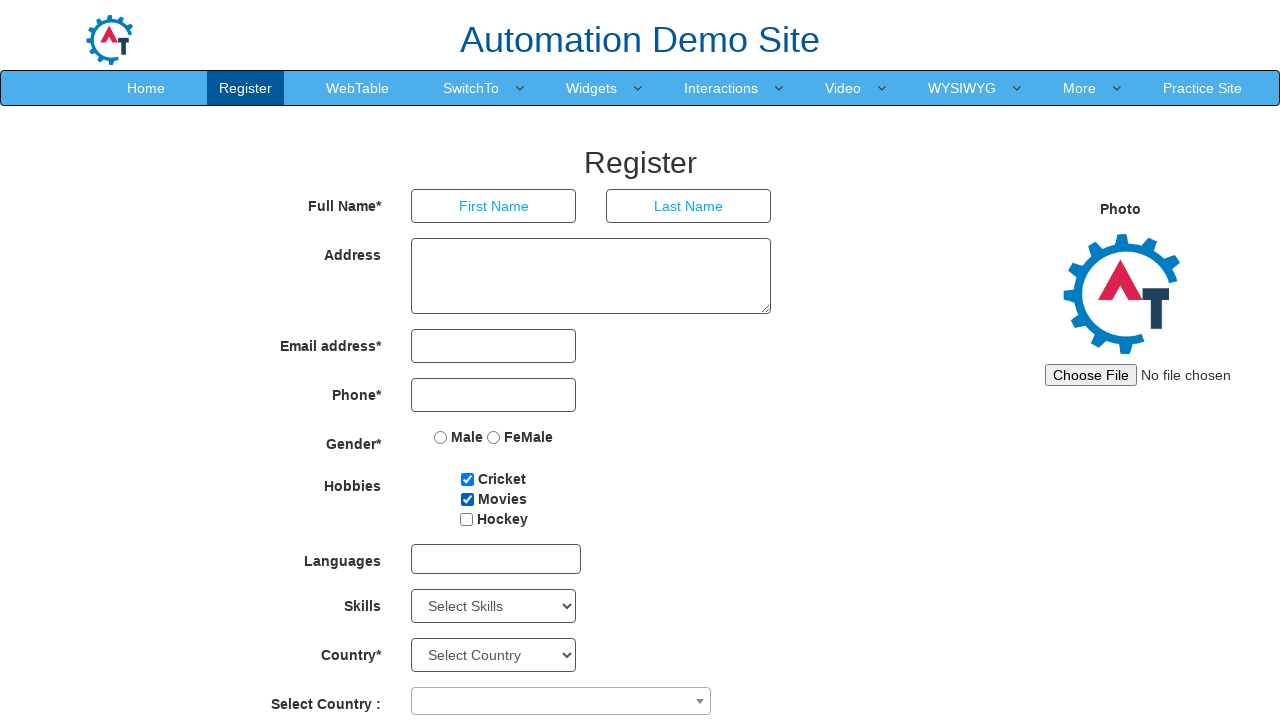

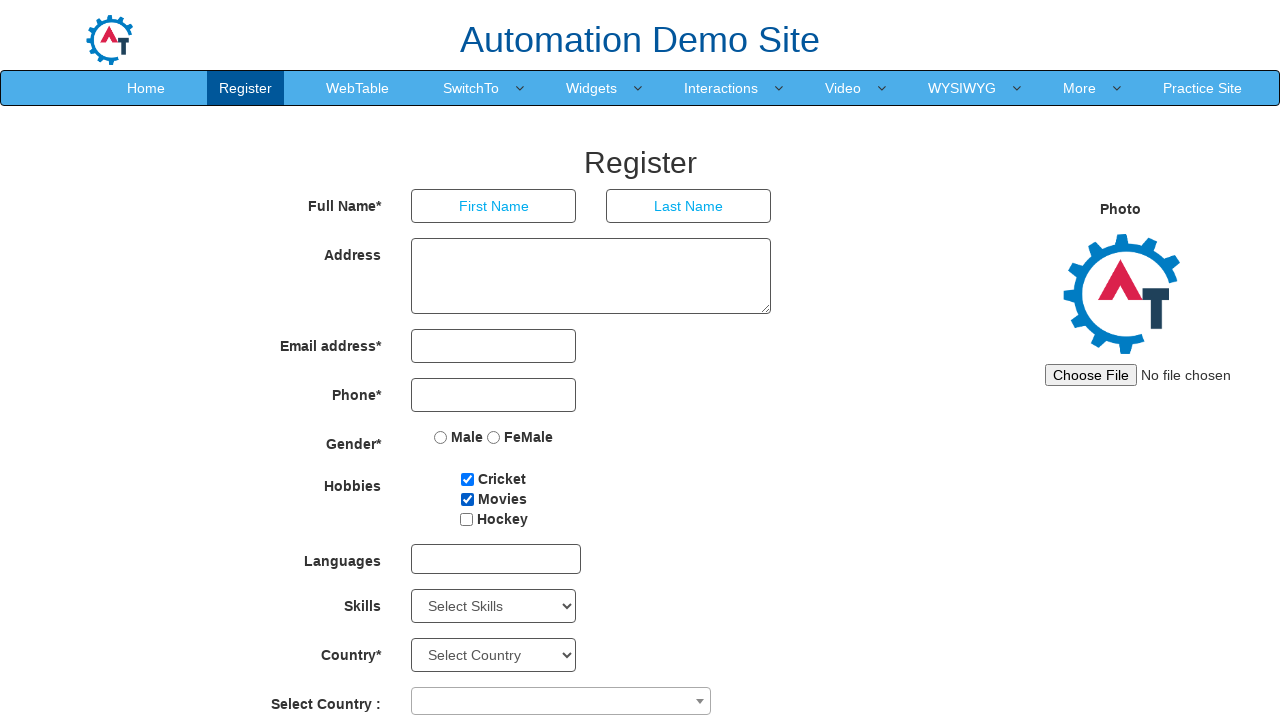